Tests login form error handling by entering credentials, clearing both fields, clicking login, and verifying "Username is required" error message appears

Starting URL: https://www.saucedemo.com/

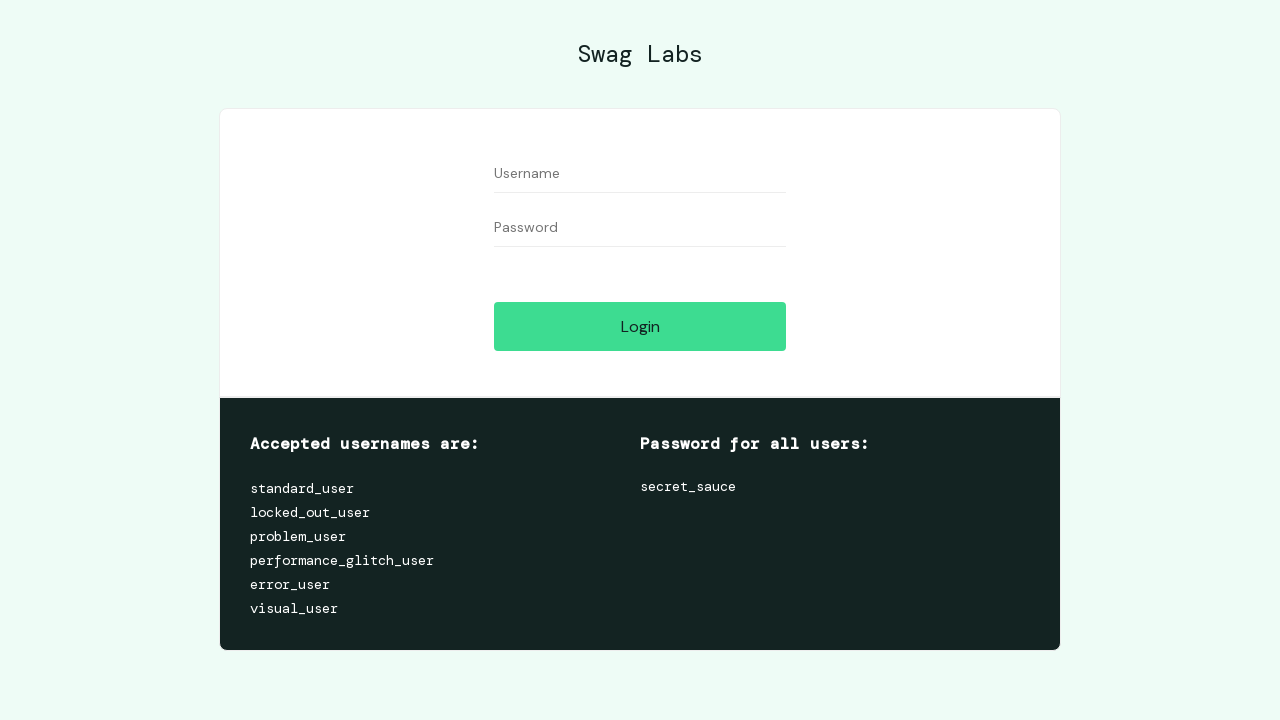

Navigated to login page at https://www.saucedemo.com/
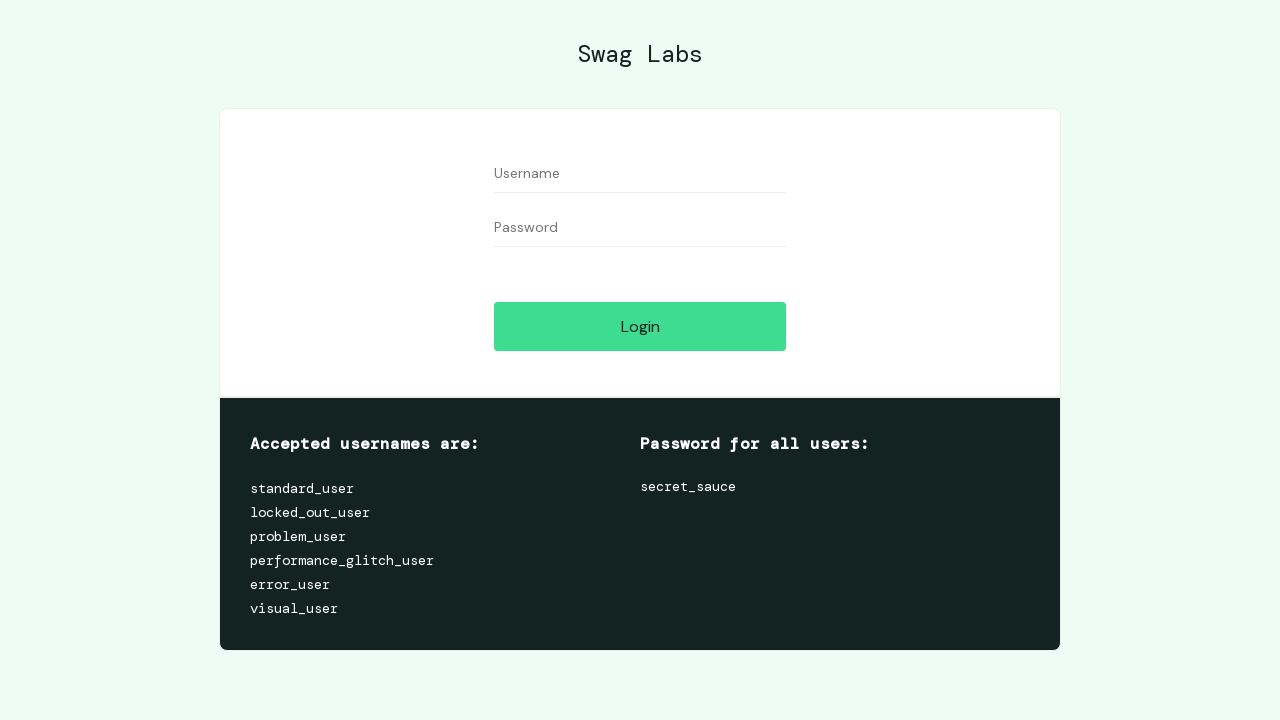

Entered 'testuser123' into username field on input[data-test='username']
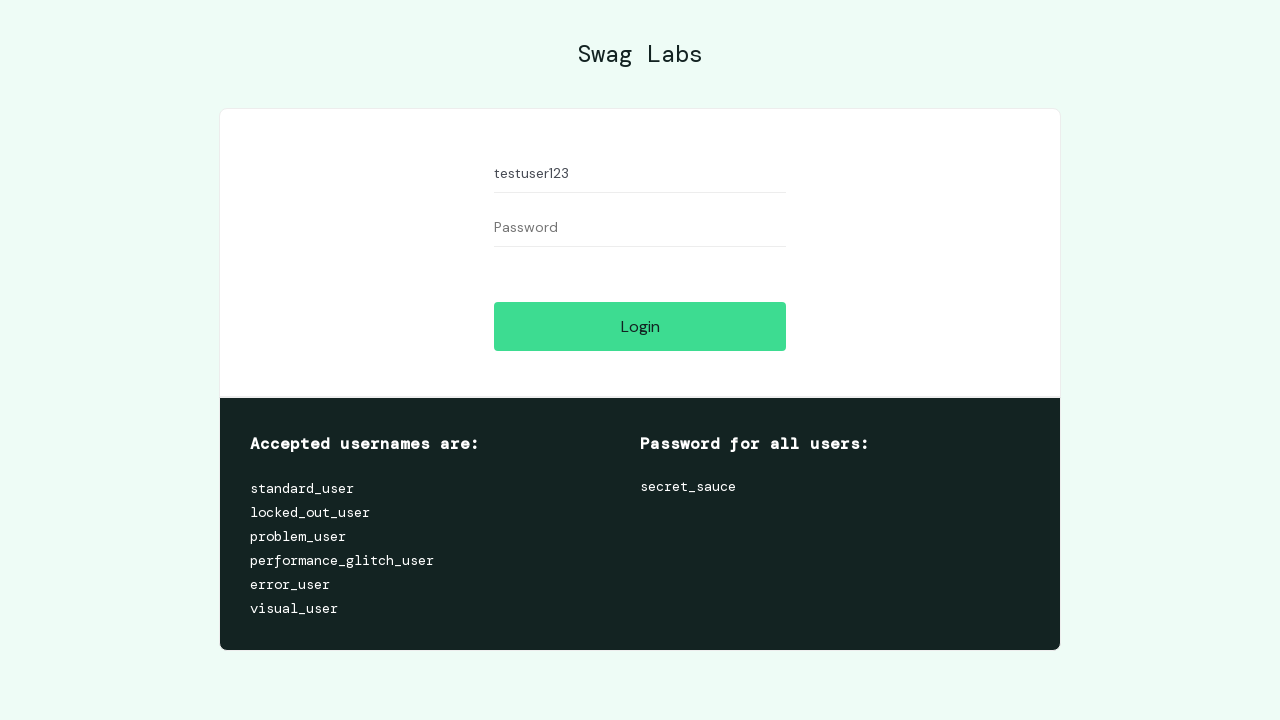

Entered 'testpass456' into password field on input[data-test='password']
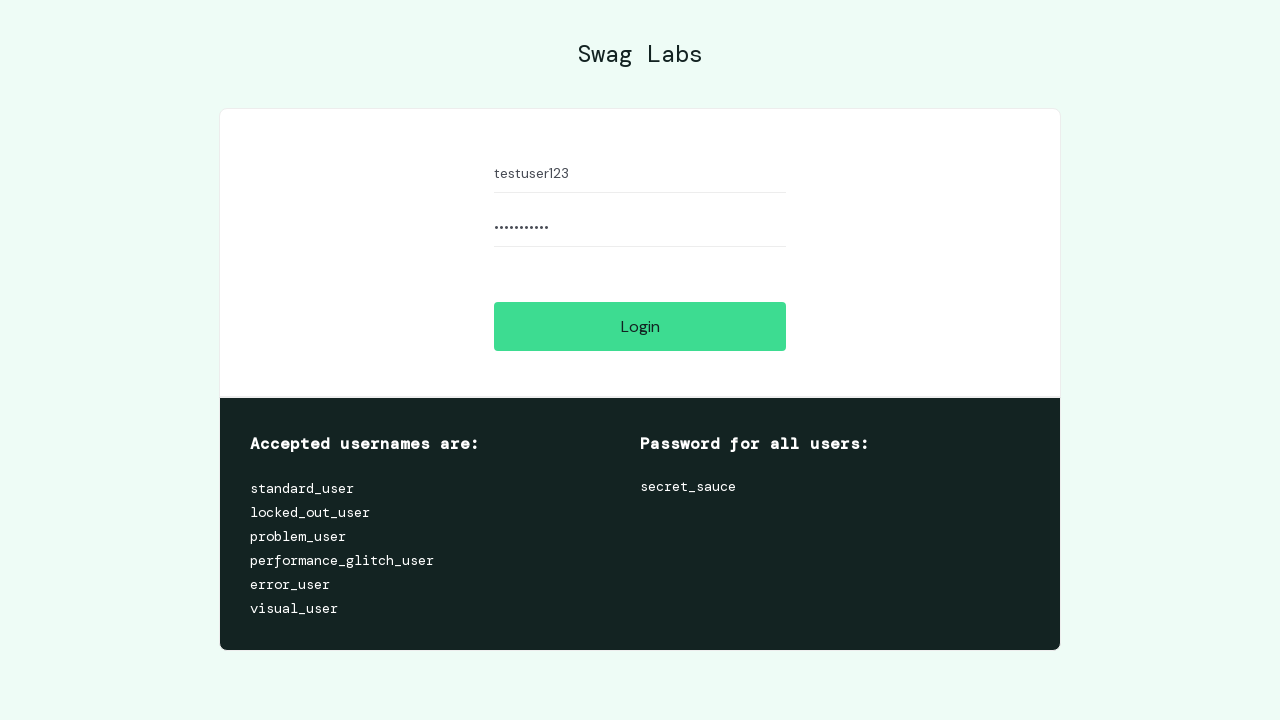

Cleared username field on input[data-test='username']
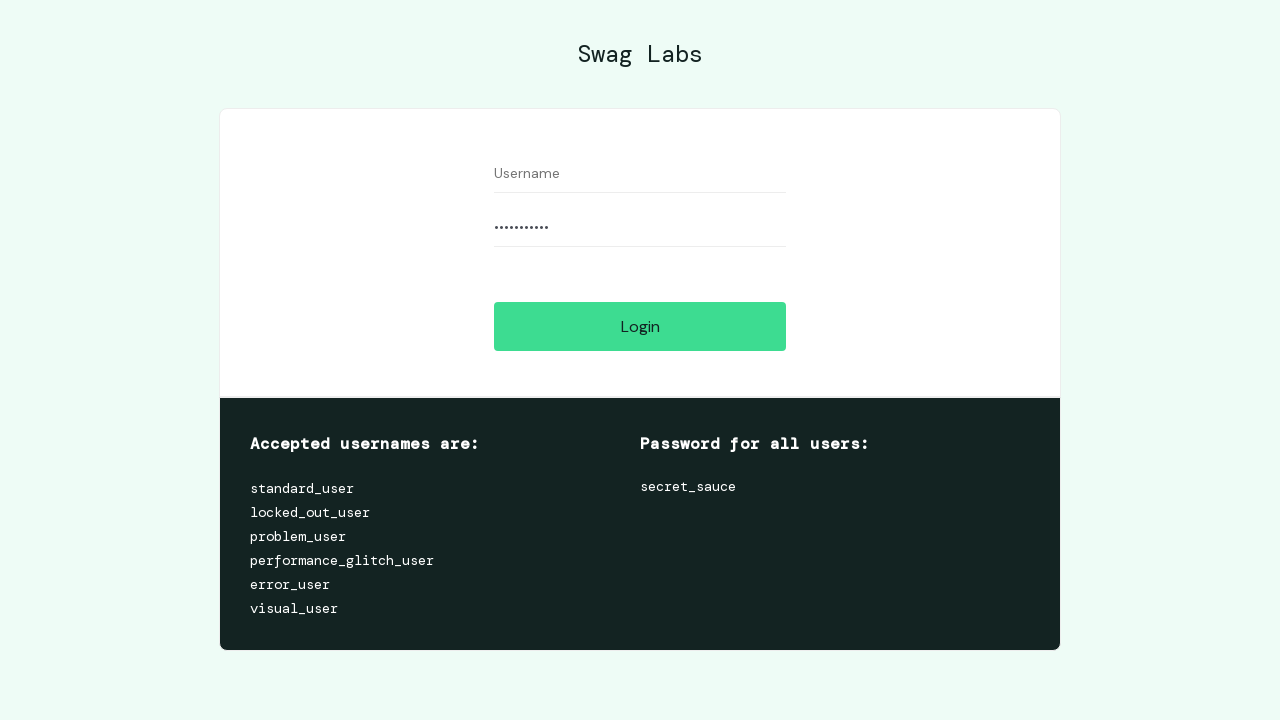

Cleared password field on input[data-test='password']
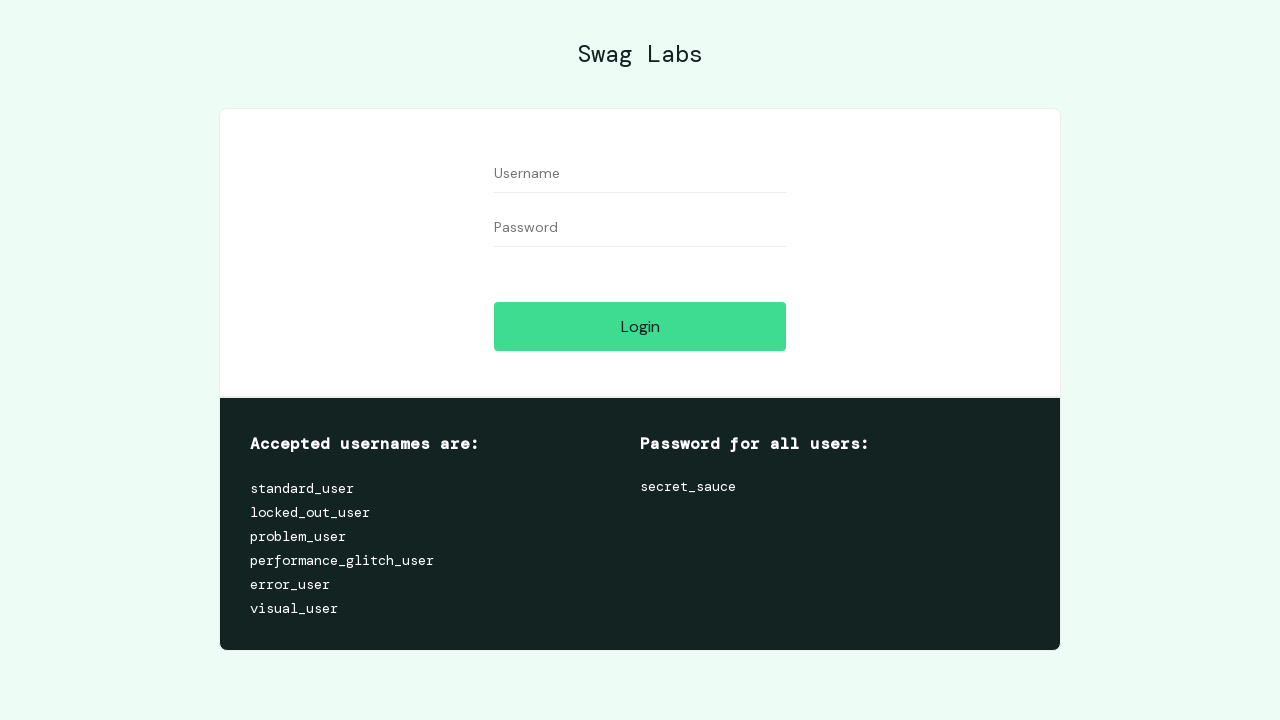

Clicked login button with empty credentials at (640, 326) on input[data-test='login-button']
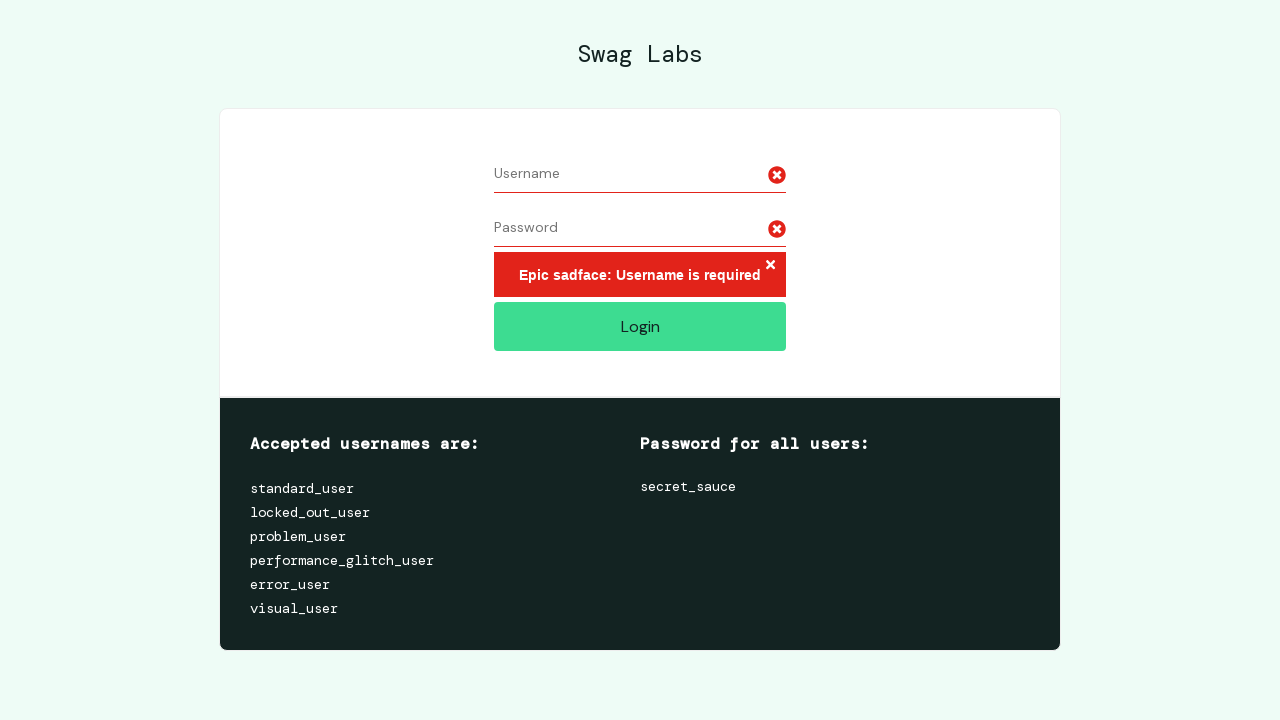

Error message element became visible
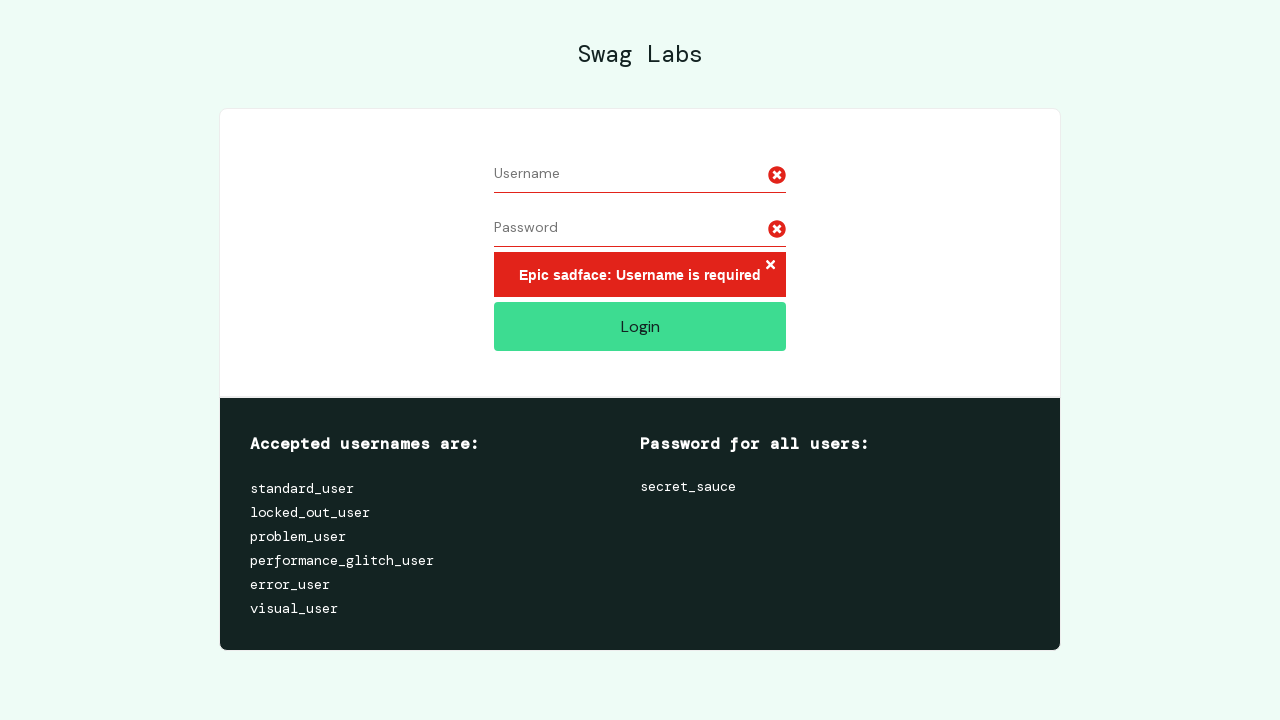

Retrieved error message text: 'Epic sadface: Username is required'
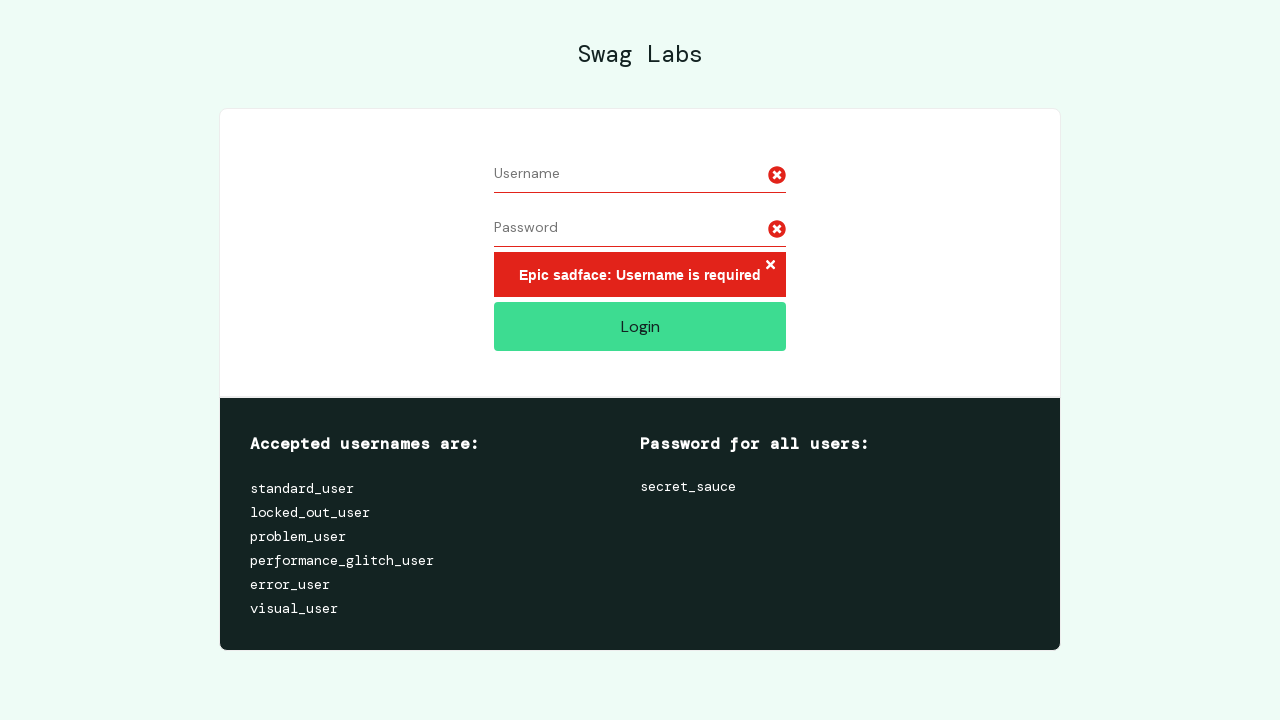

Verified 'Username is required' error message is displayed
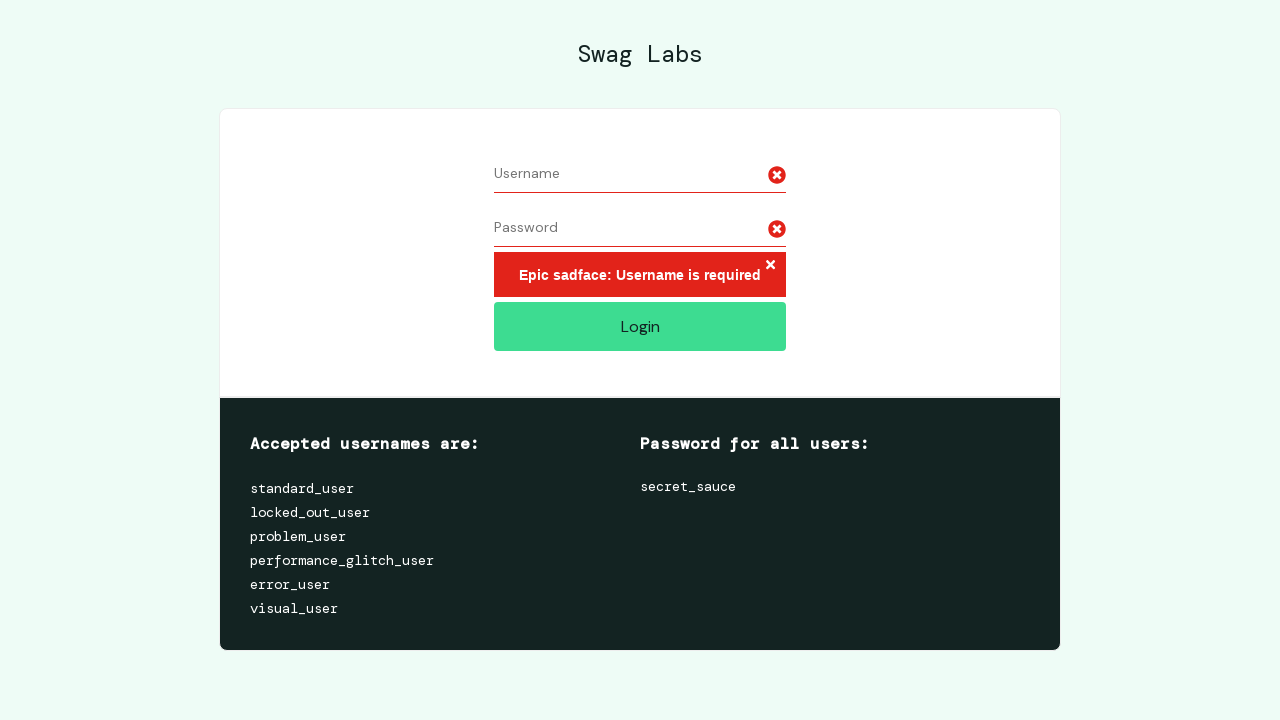

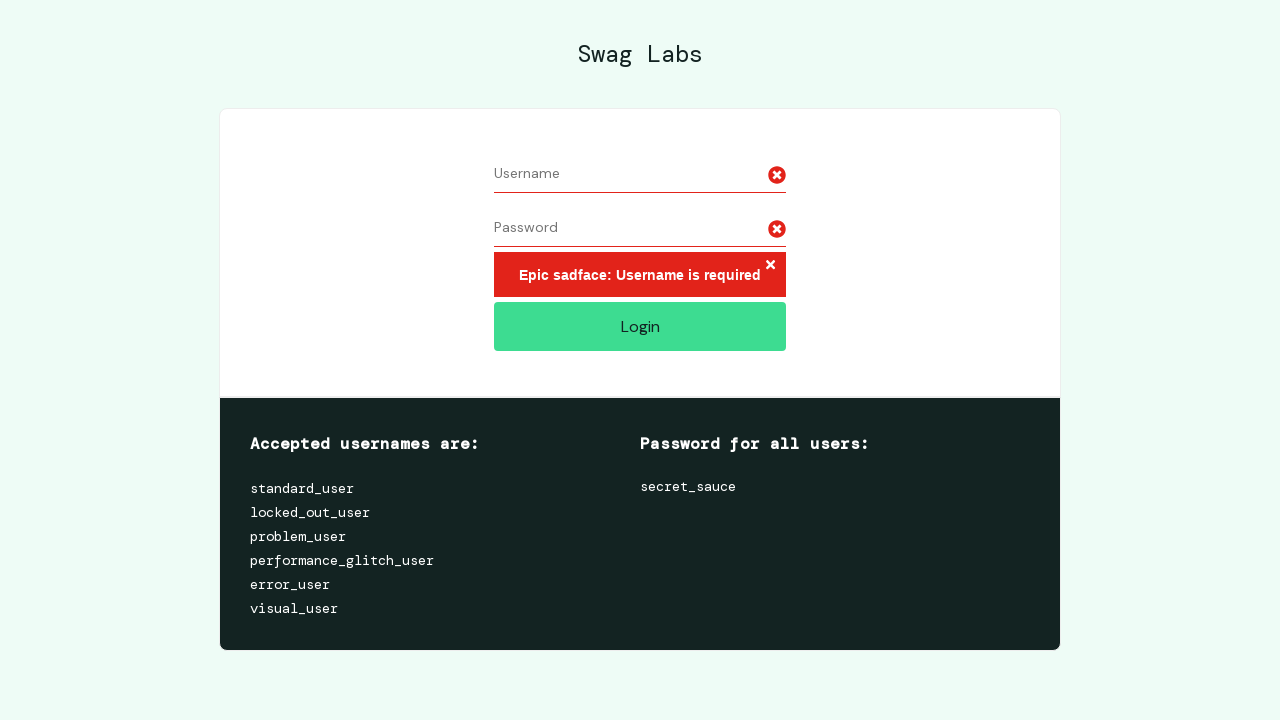